Tests opening a new browser window, navigating to a different page in the new window, and verifying that two windows are open

Starting URL: https://the-internet.herokuapp.com

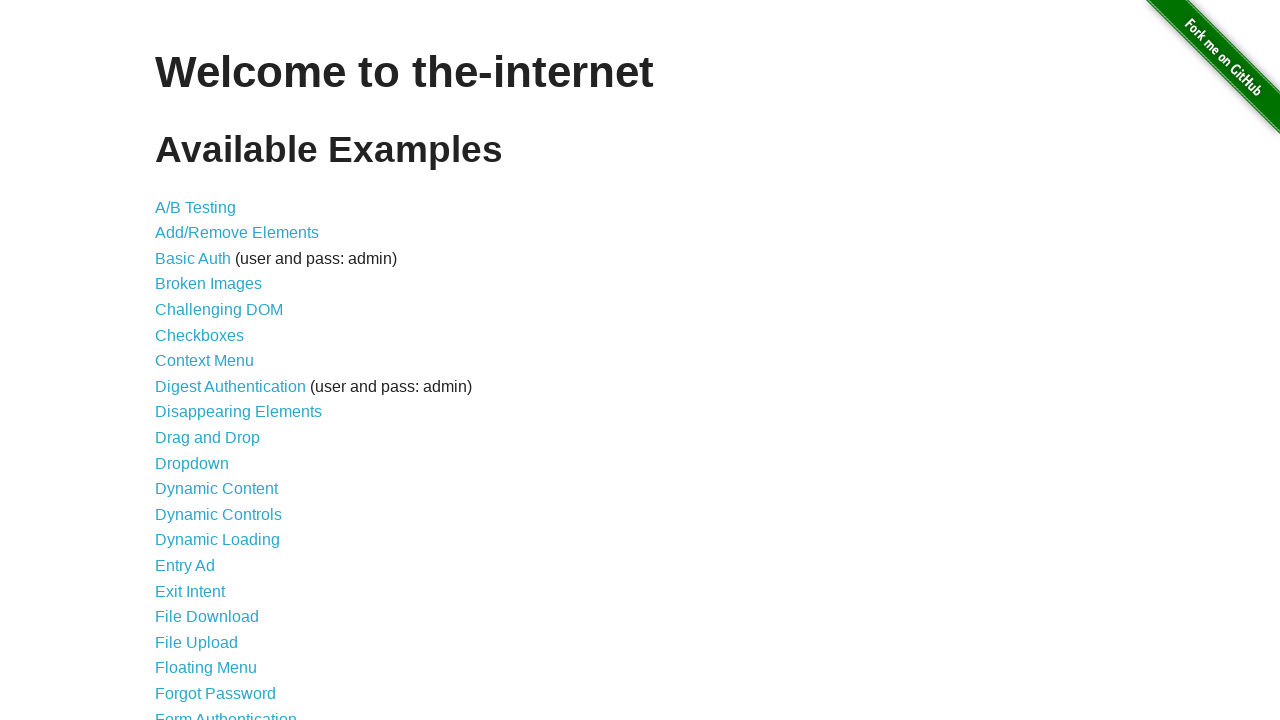

Opened a new browser window
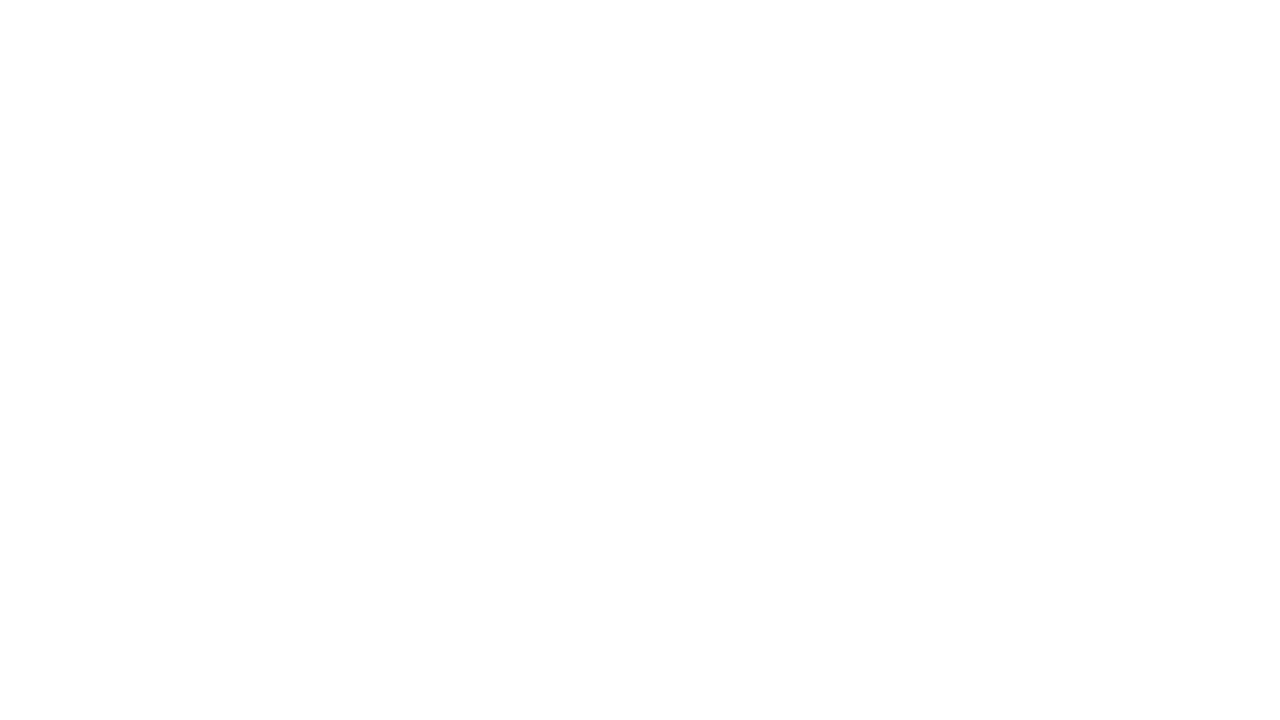

Navigated to /typos page in new window
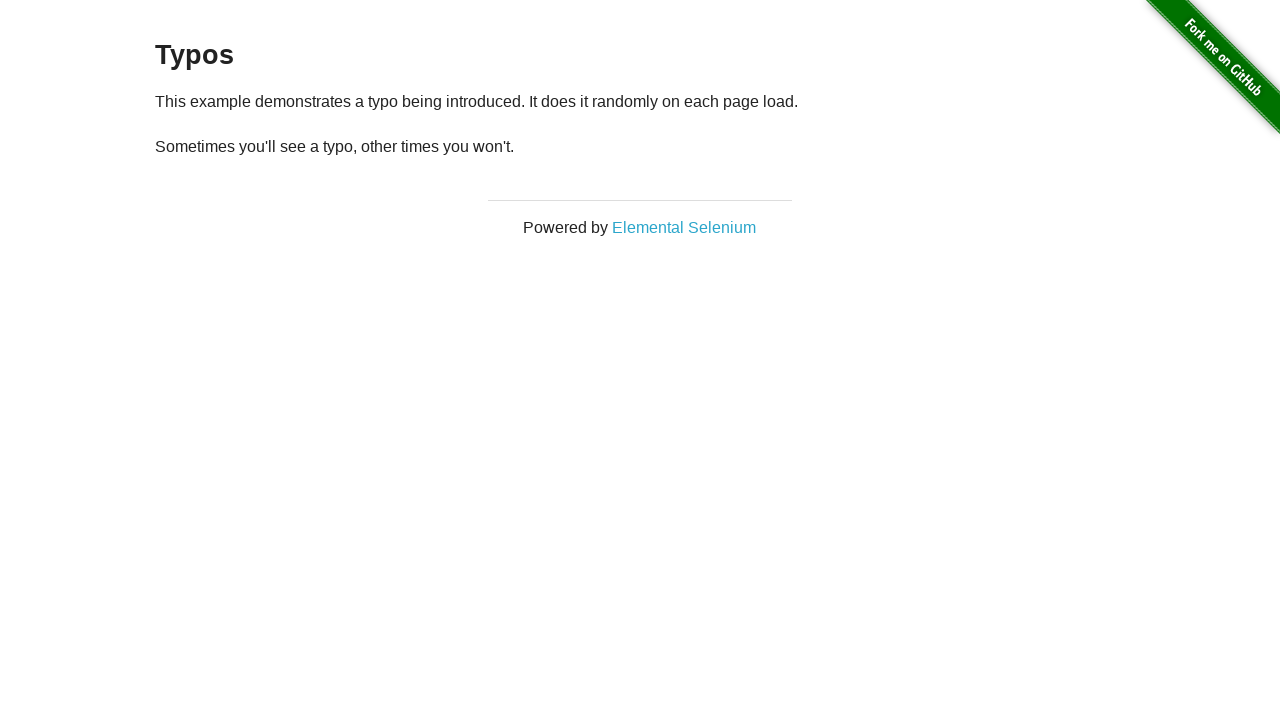

Verified 2 windows are open
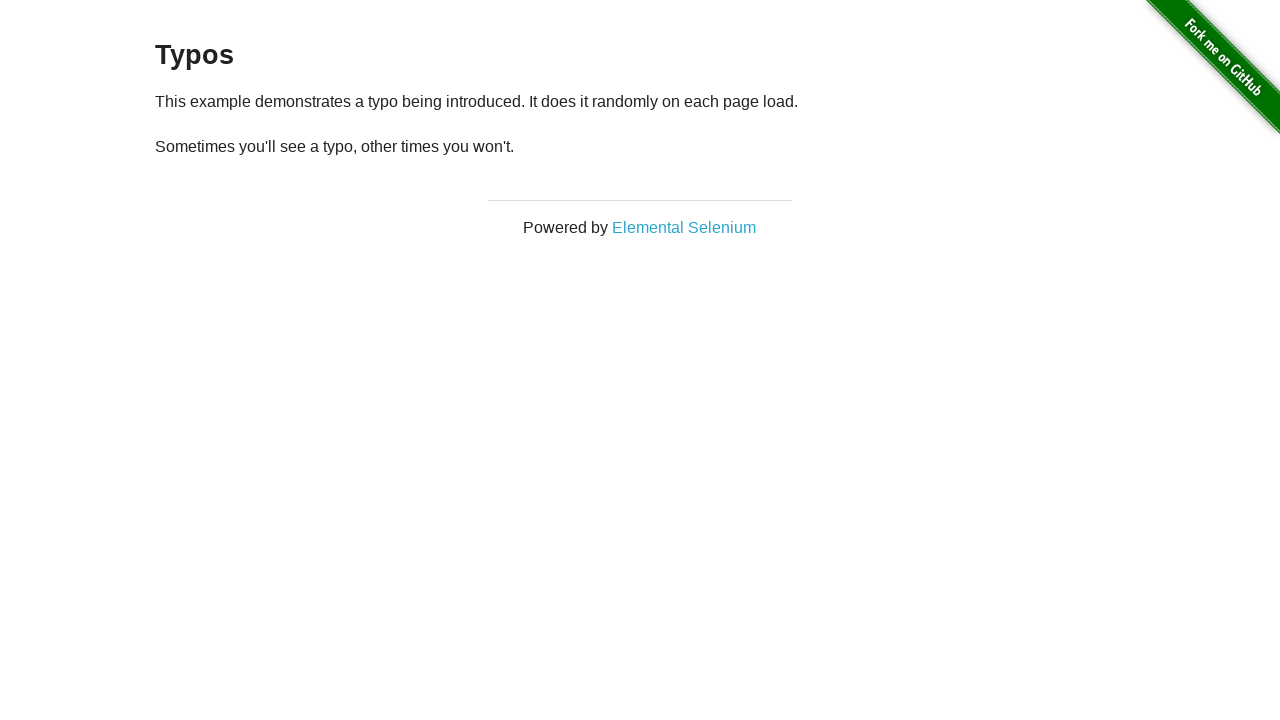

Assertion passed: exactly 2 windows are open
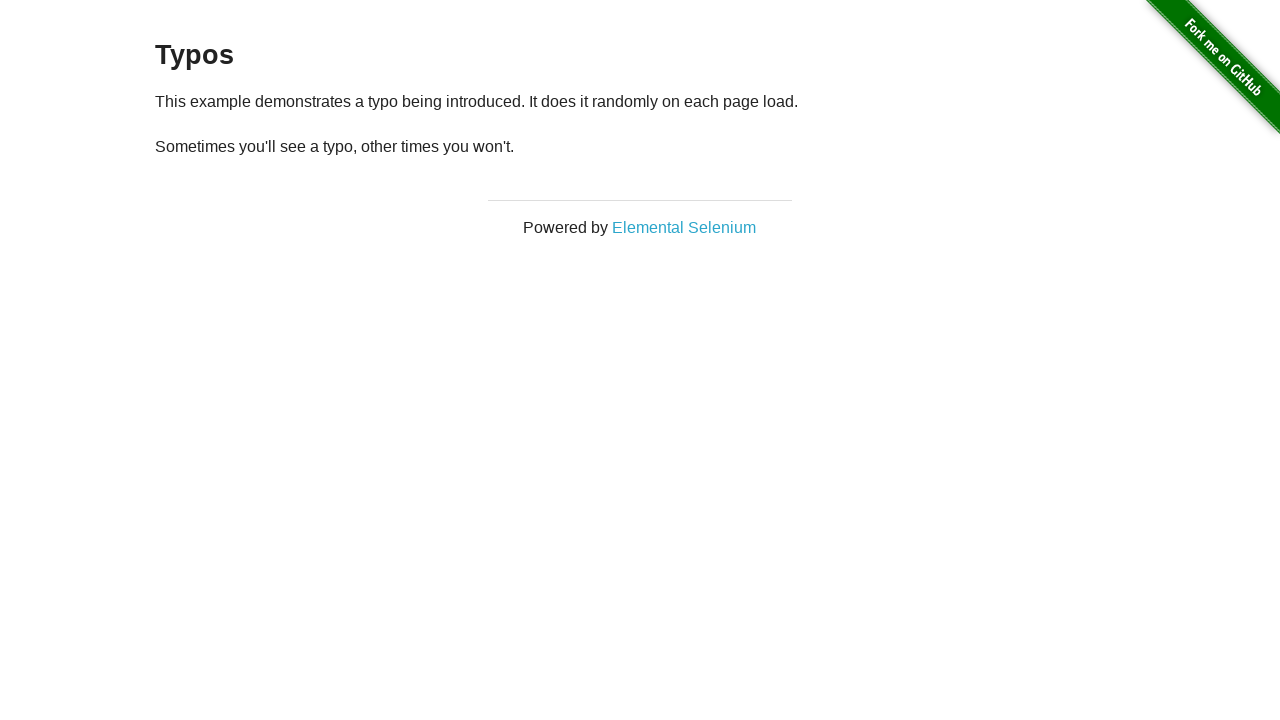

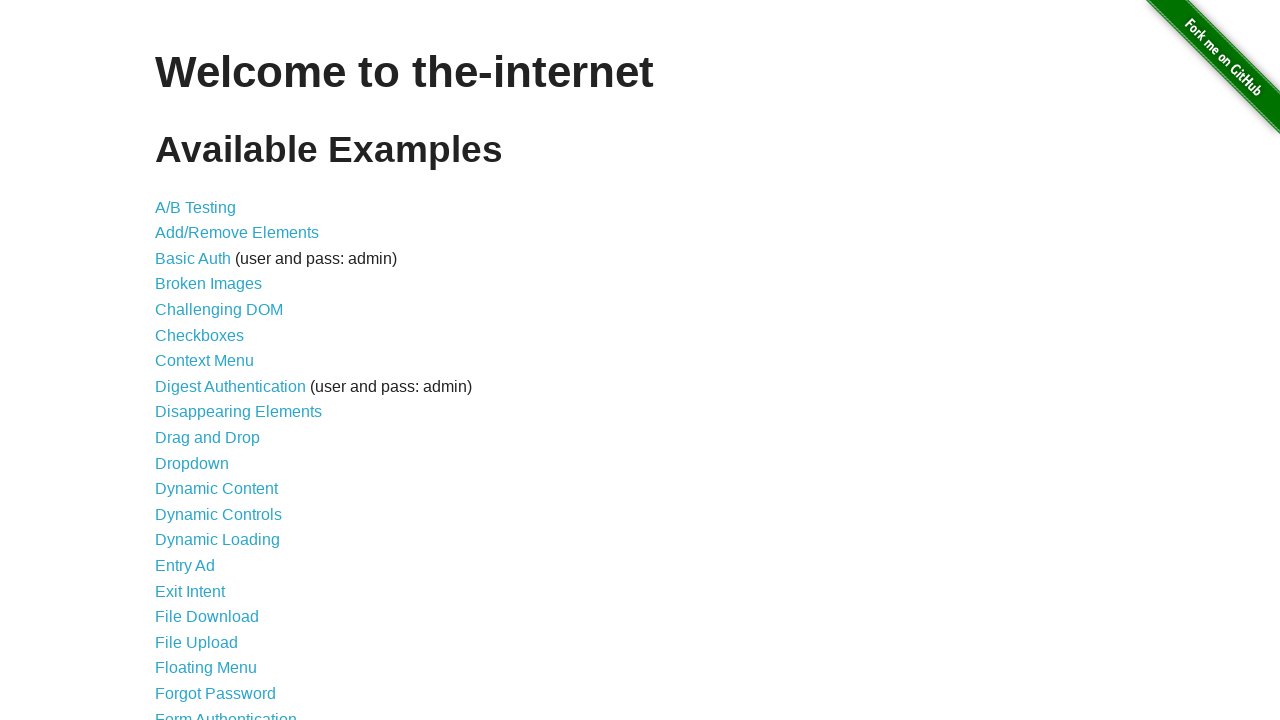